Tests keyboard input functionality by clicking on a name field, typing a name, and clicking a button on a form practice page

Starting URL: https://formy-project.herokuapp.com/keypress

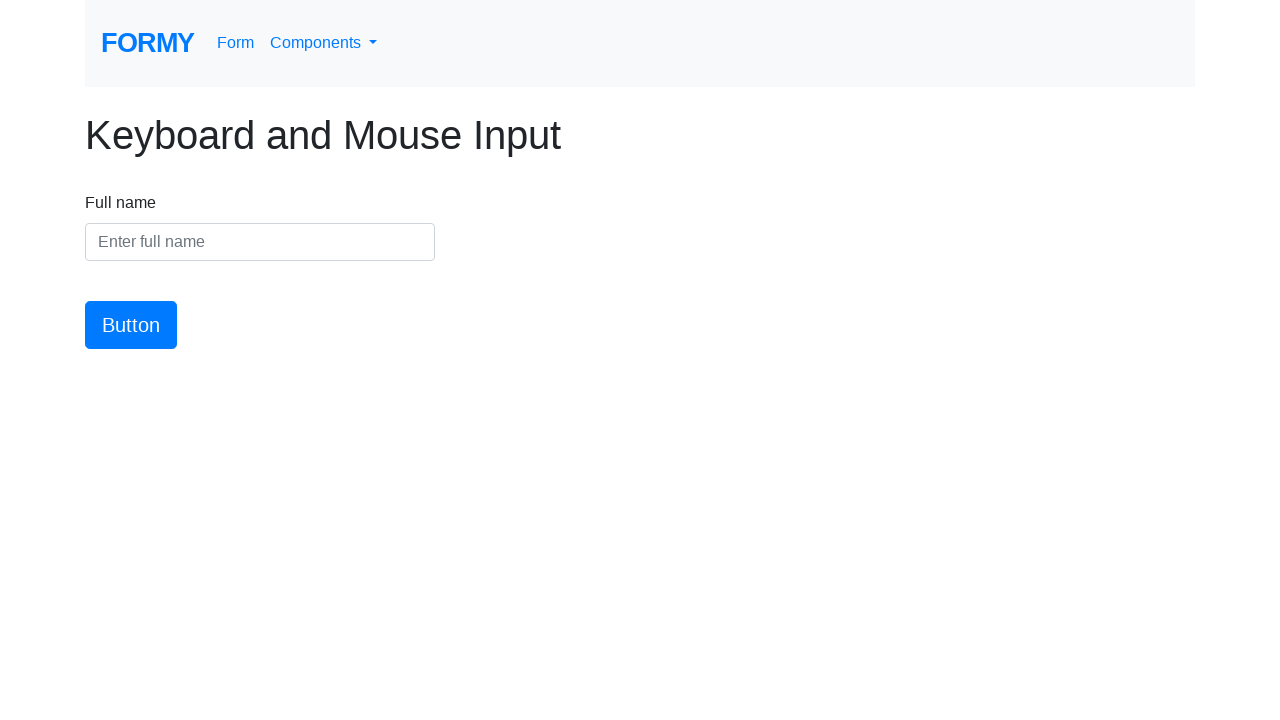

Clicked on the name input field at (260, 242) on #name
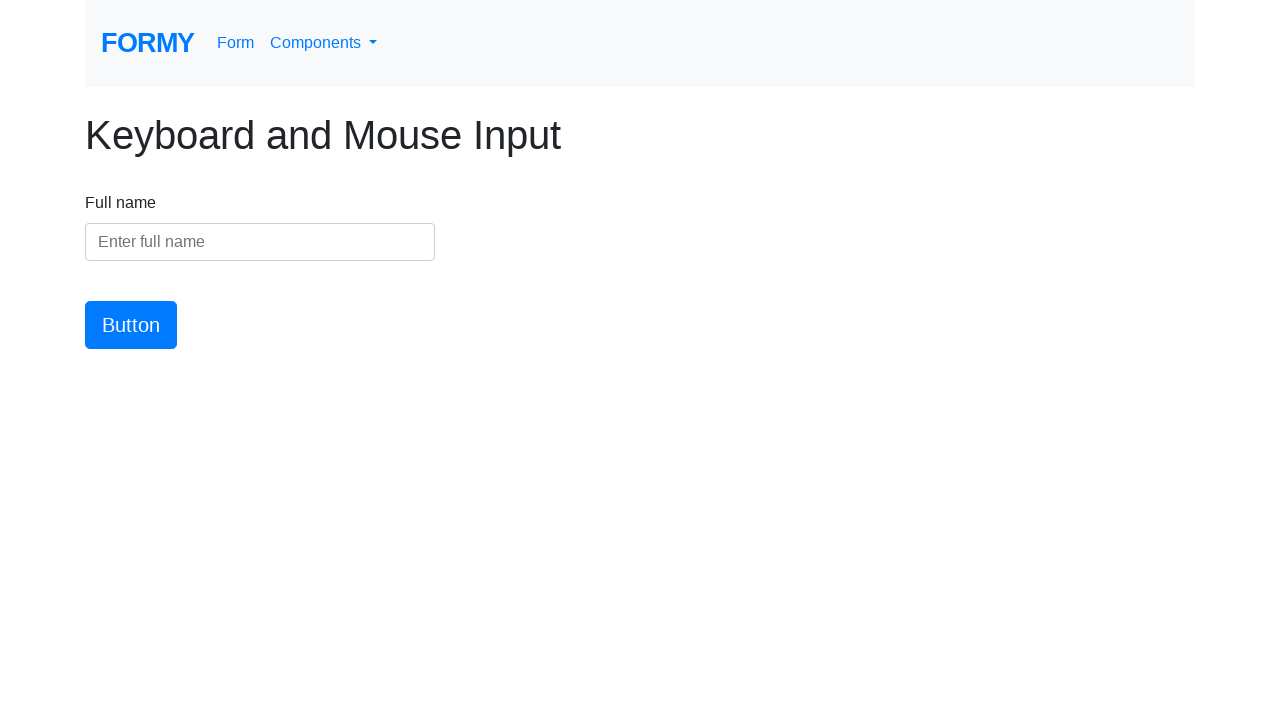

Typed 'Aleksey' into the name field on #name
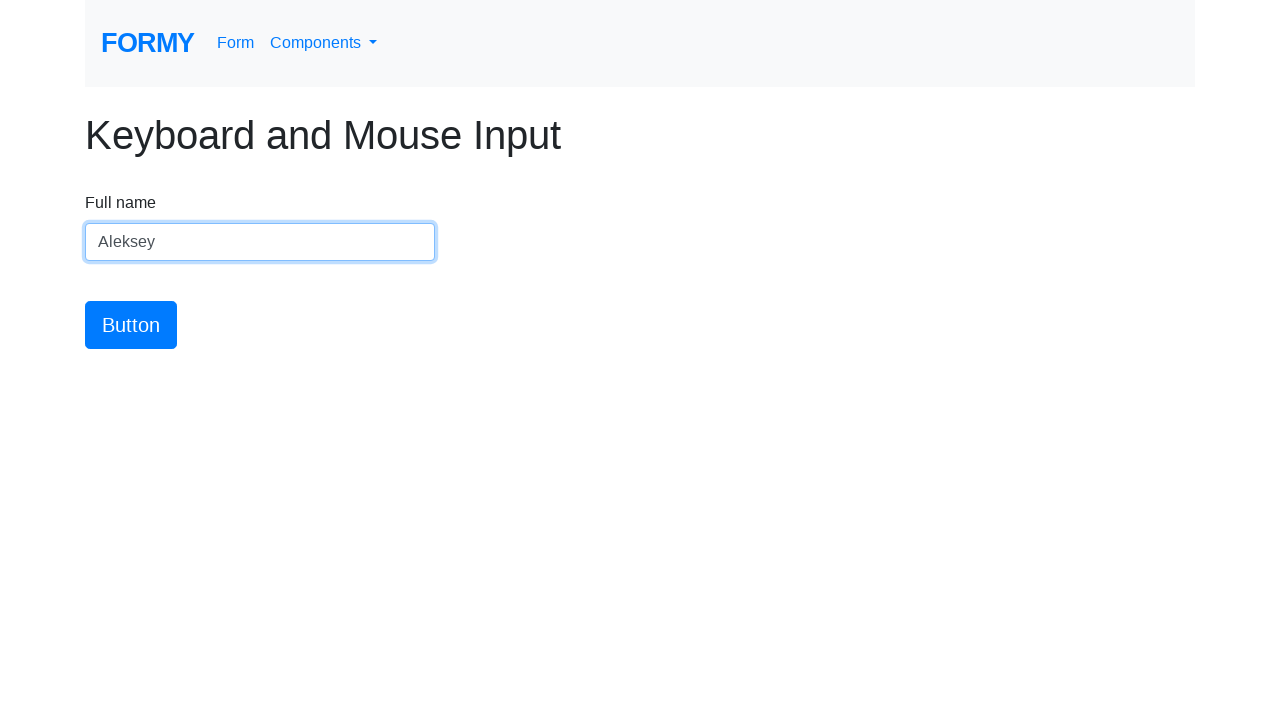

Clicked the submit button at (131, 325) on #button
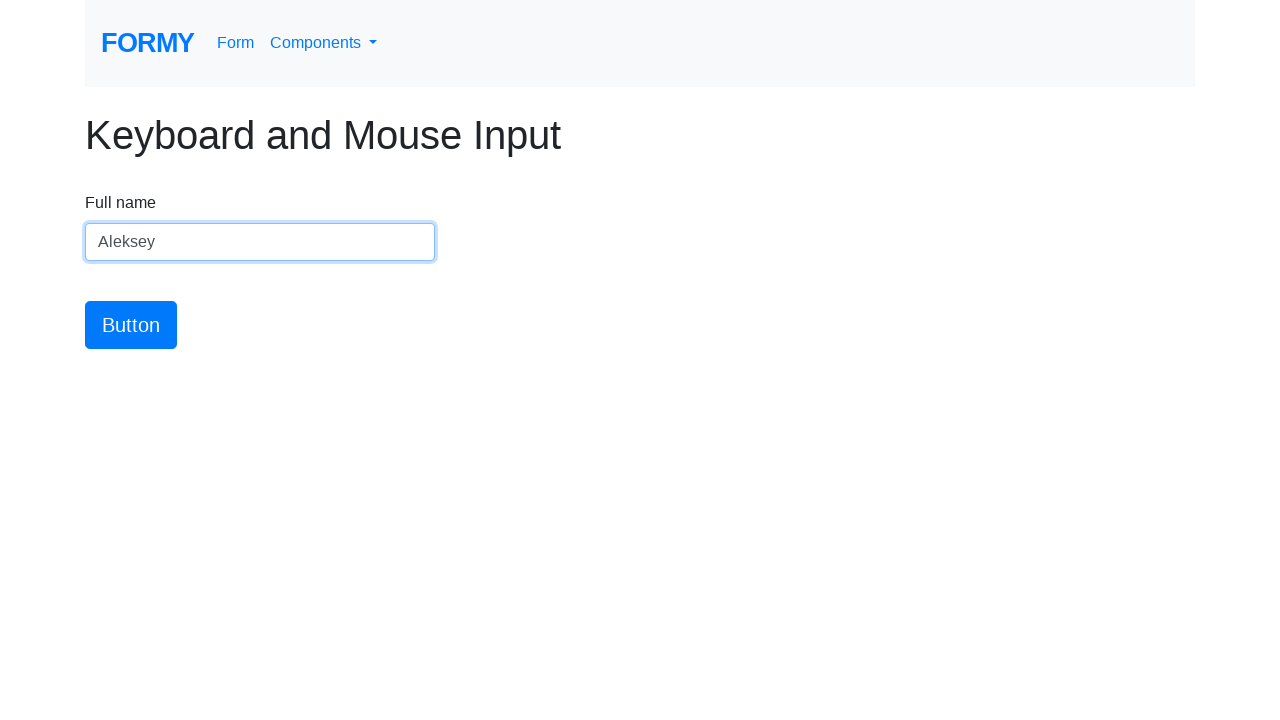

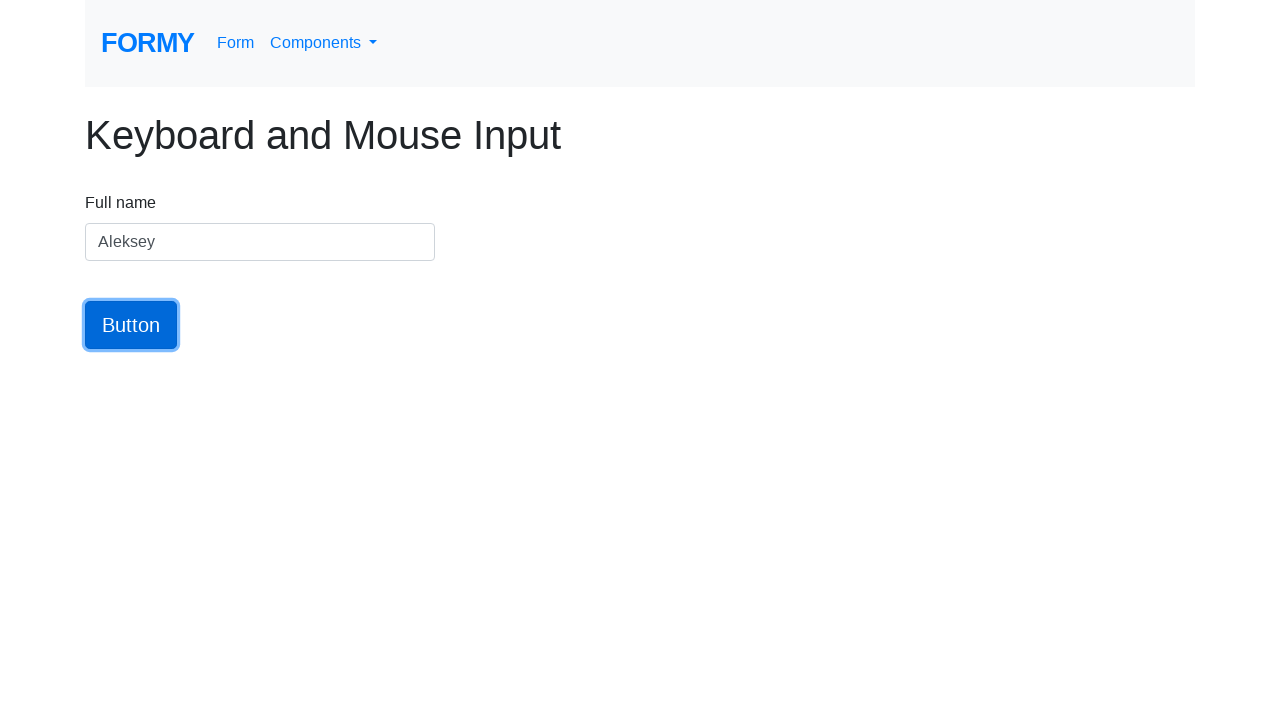